Tests JavaScript prompt alert functionality by clicking a button to trigger a prompt, entering text into the alert, accepting it, and verifying the result message displays the entered text.

Starting URL: https://the-internet.herokuapp.com/javascript_alerts

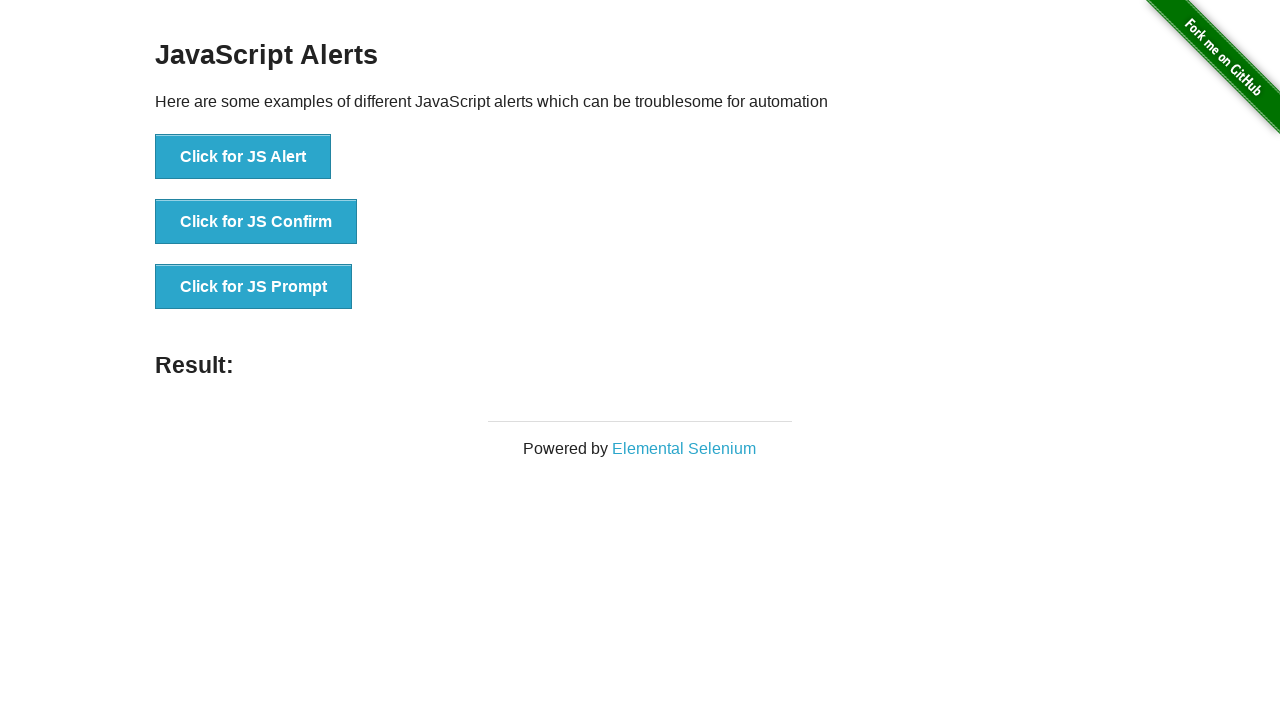

Clicked 'Click for JS Prompt' button to trigger prompt dialog at (254, 287) on xpath=//button[text()='Click for JS Prompt']
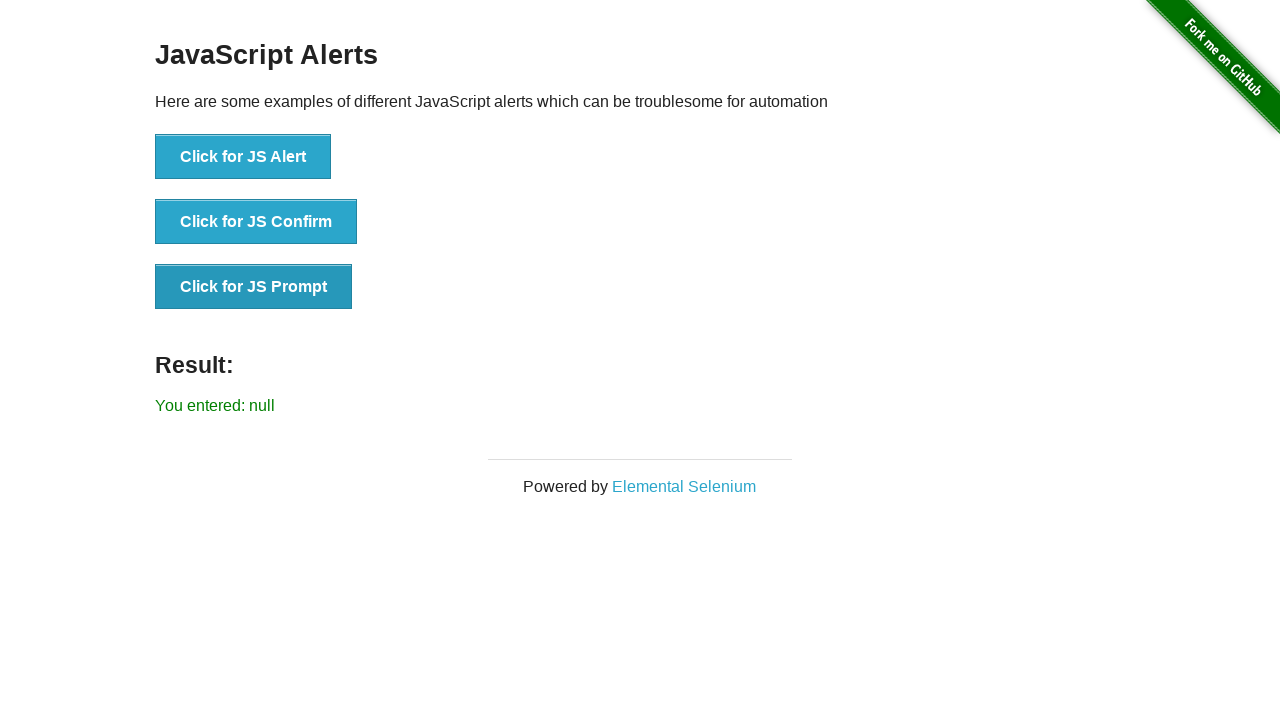

Set up dialog handler to accept prompt with text 'Test alert prompt'
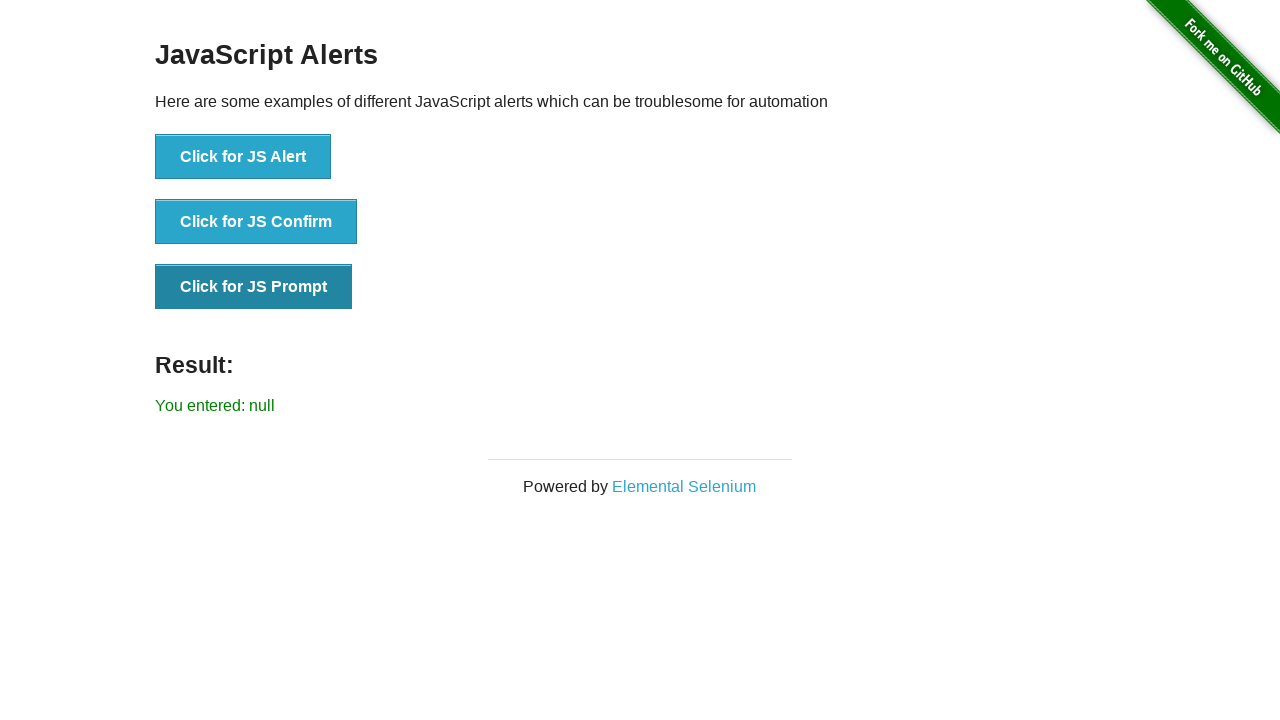

Re-clicked 'Click for JS Prompt' button to trigger prompt with handler ready at (254, 287) on xpath=//button[text()='Click for JS Prompt']
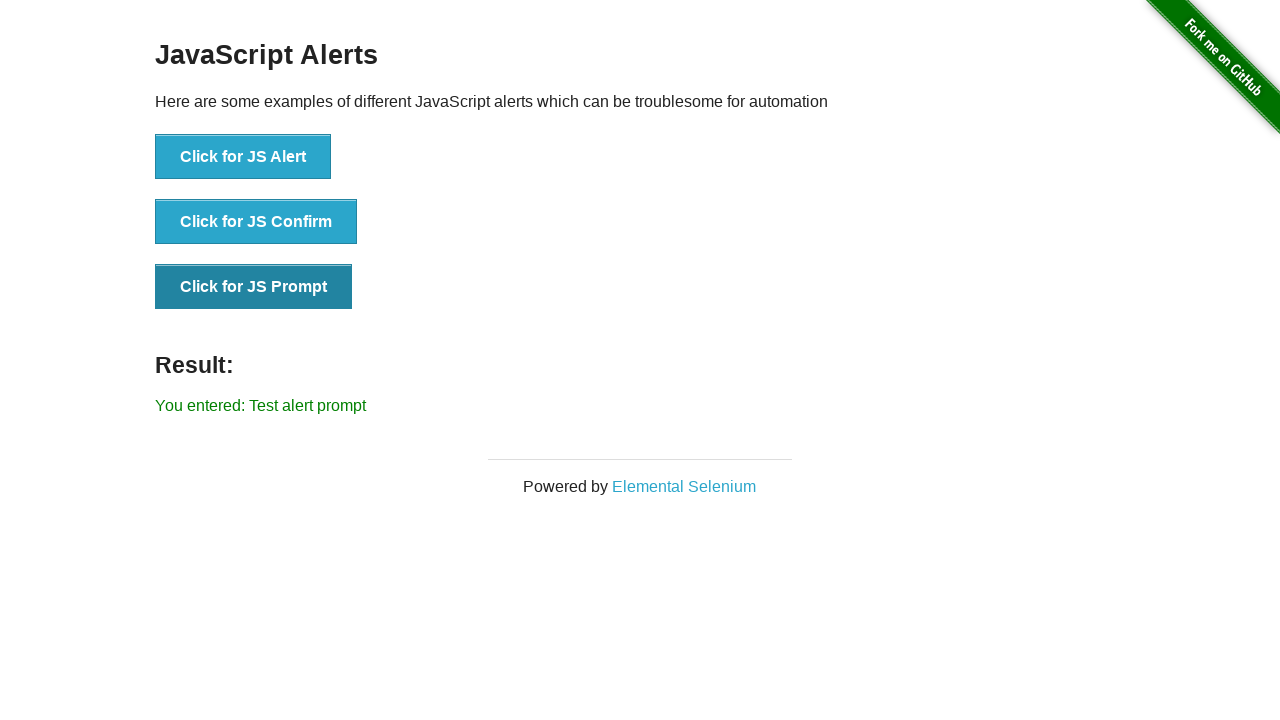

Result message element loaded after prompt acceptance
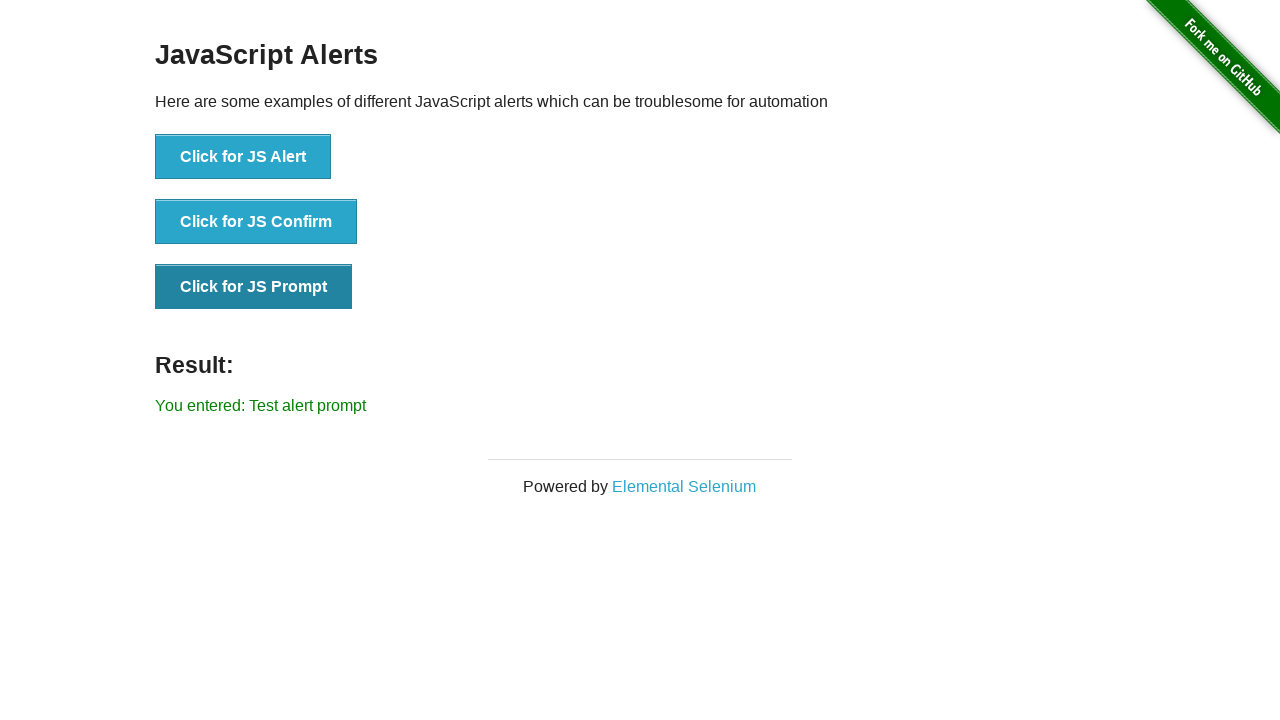

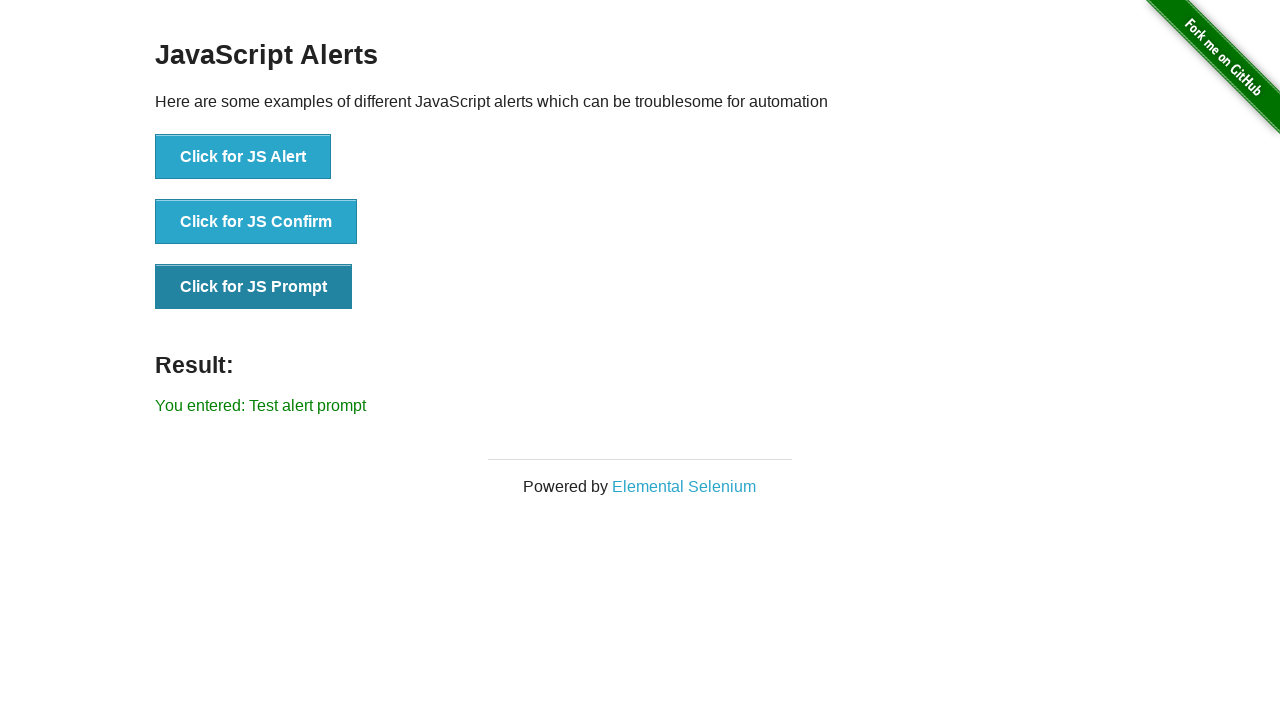